Tests browser window and tab handling by opening new tabs and windows, switching between them, and closing child windows

Starting URL: https://demoqa.com/browser-windows

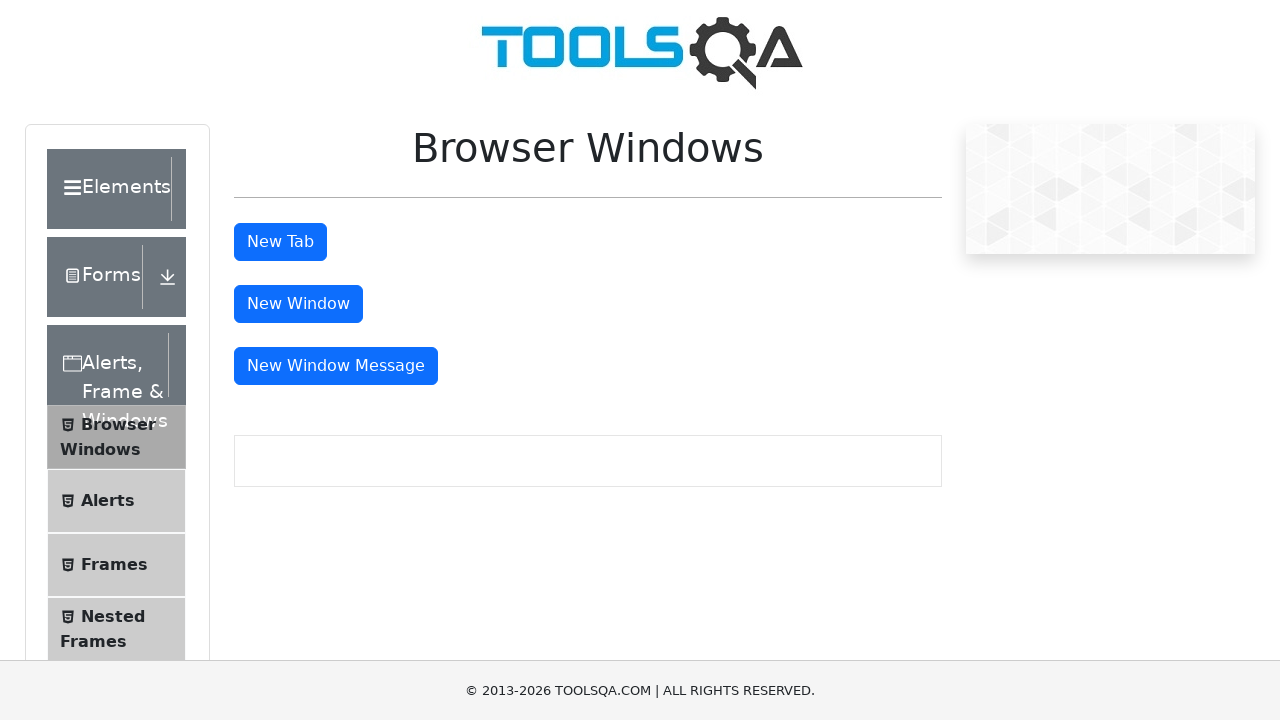

Clicked button to open new tab at (280, 242) on #tabButton
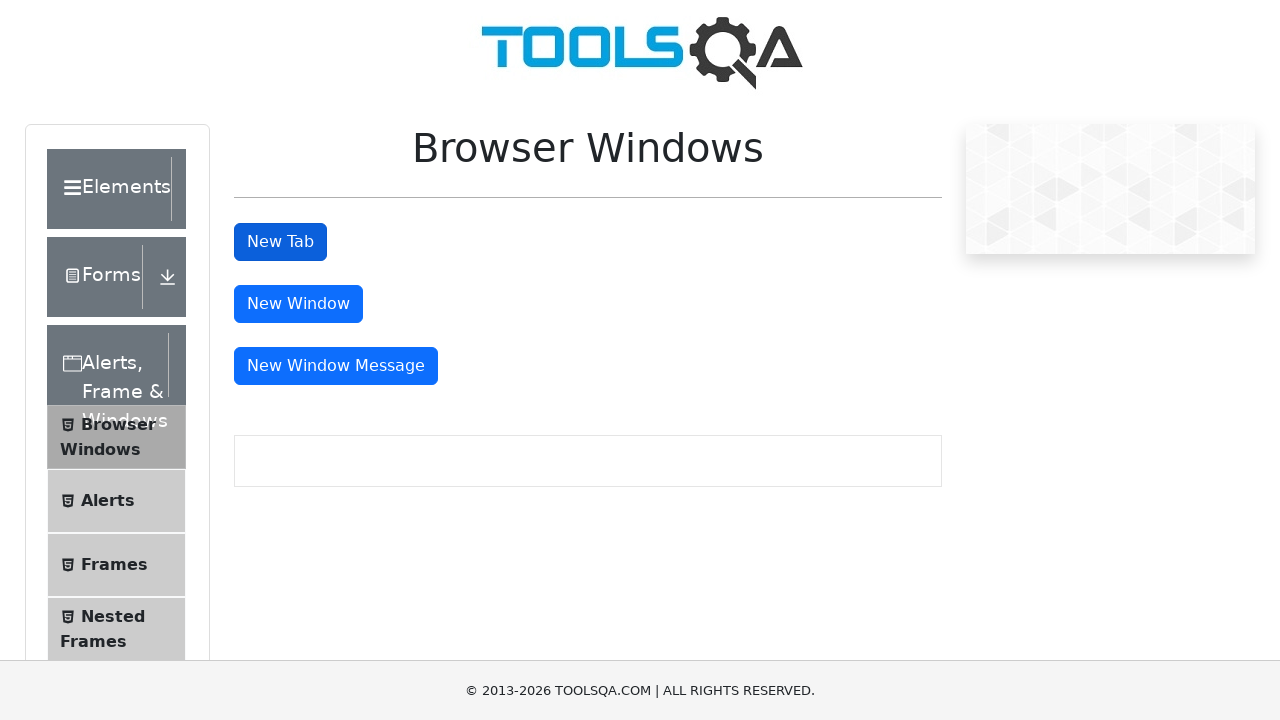

Retrieved all pages from context
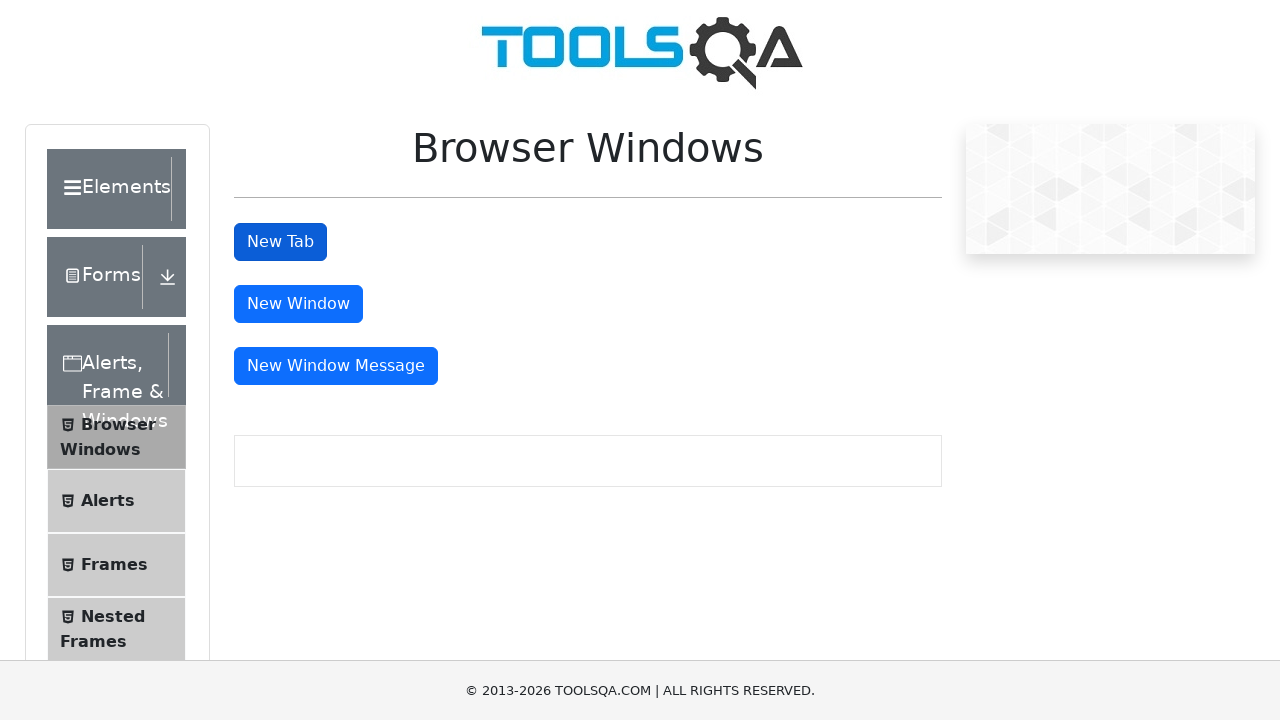

Identified original page as first in pages list
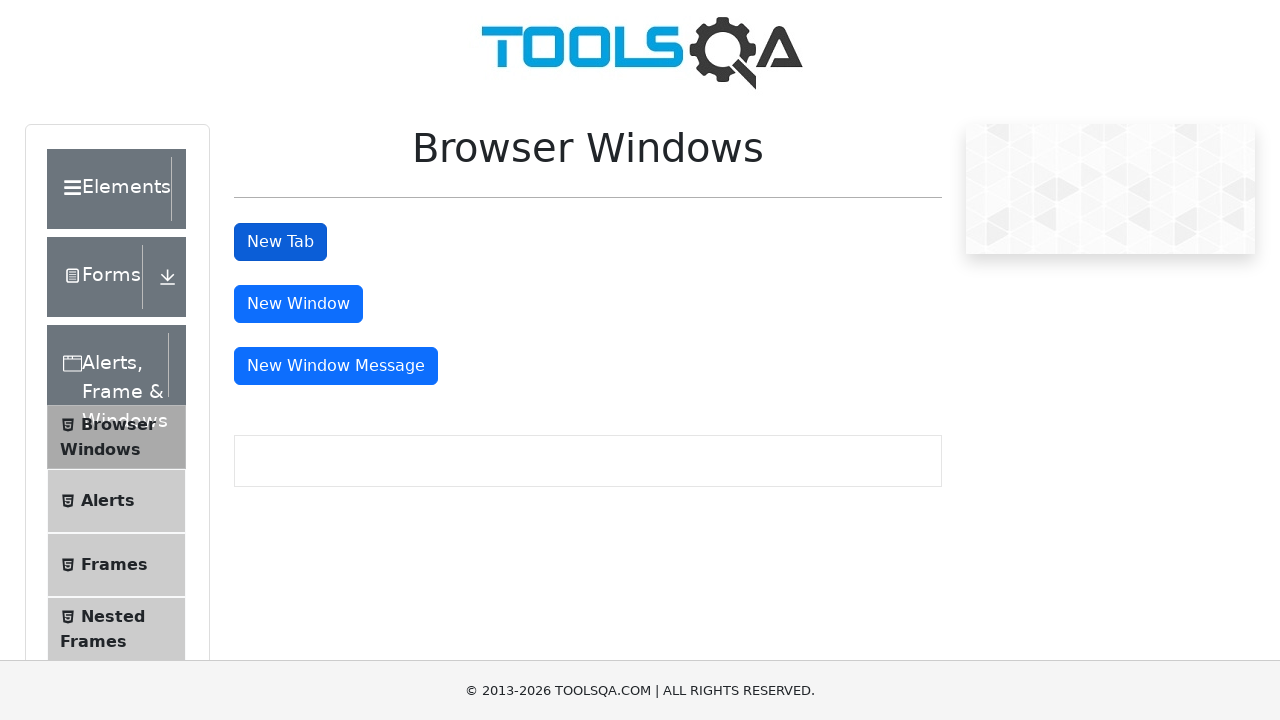

Identified new tab as second in pages list
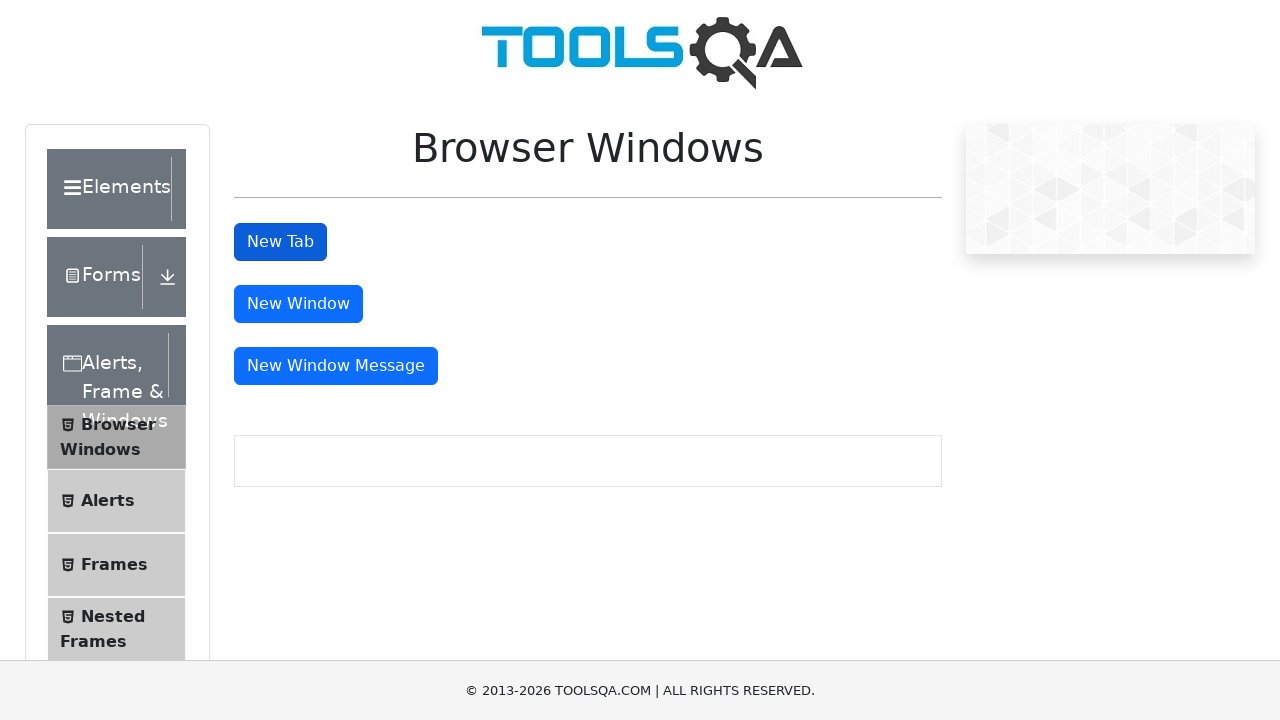

Closed new tab
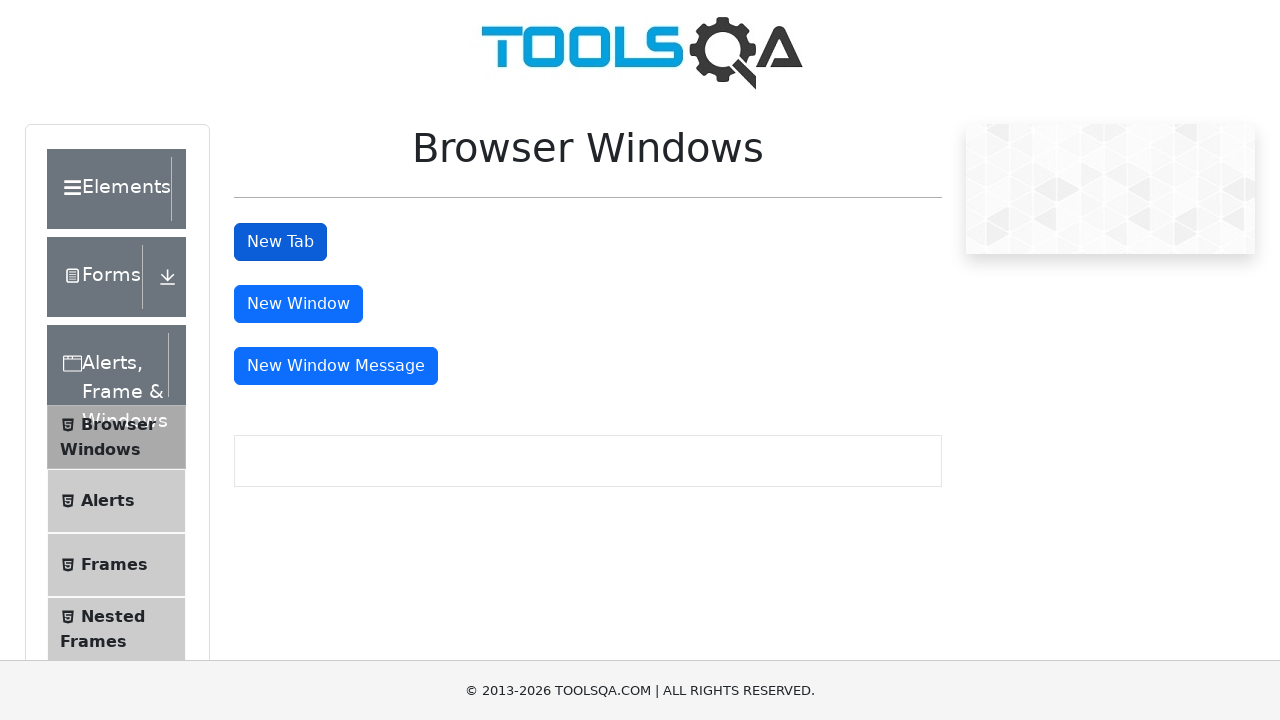

Clicked button to open new window at (298, 304) on #windowButton
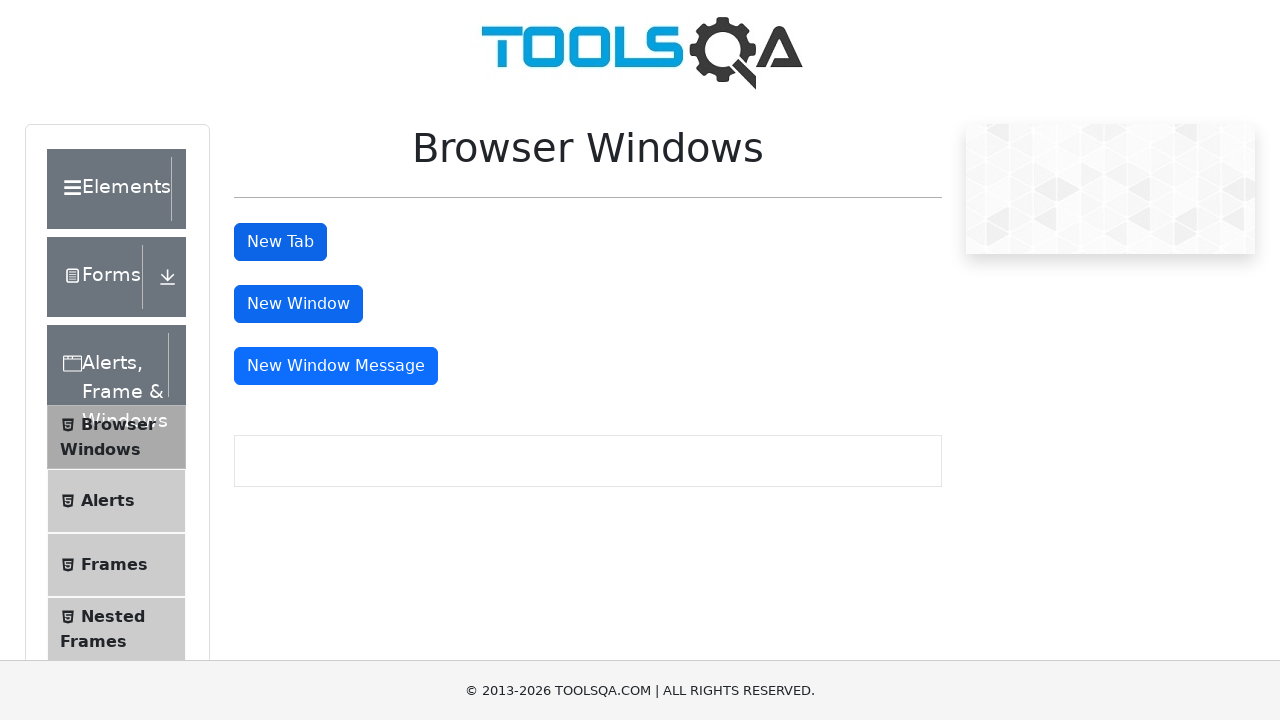

Retrieved all pages from context after window opened
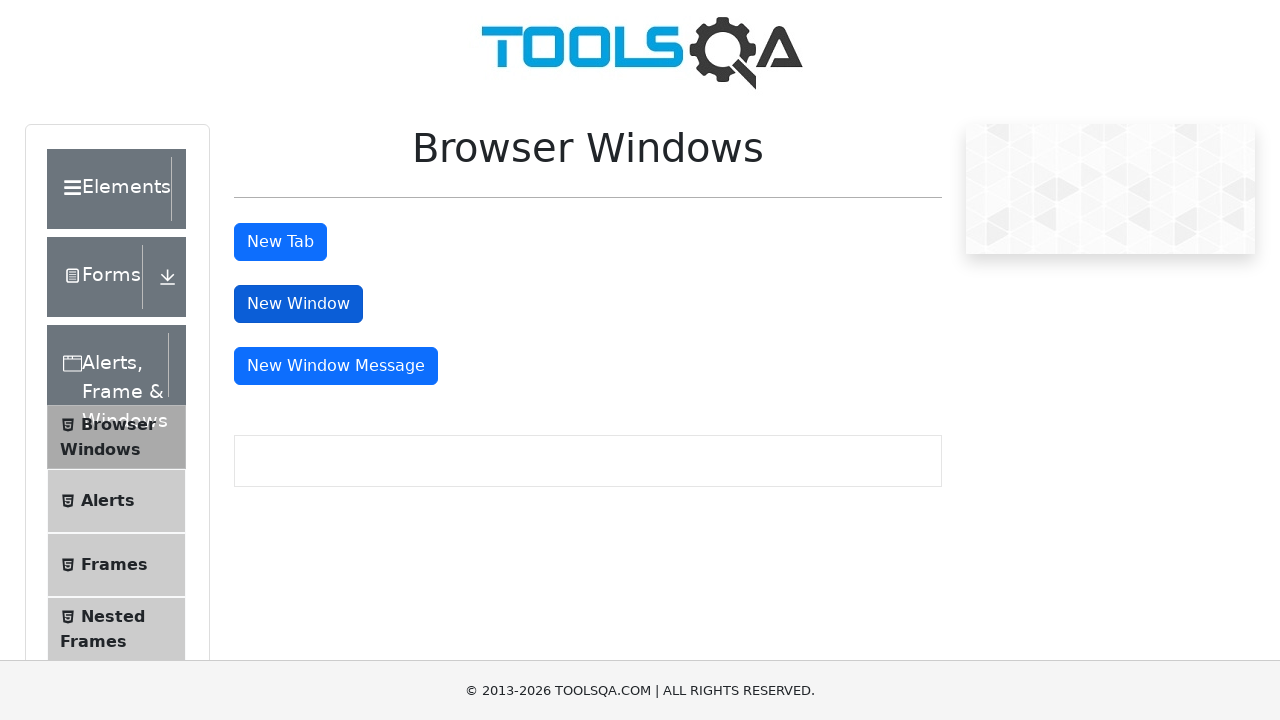

Identified new window as second in pages list
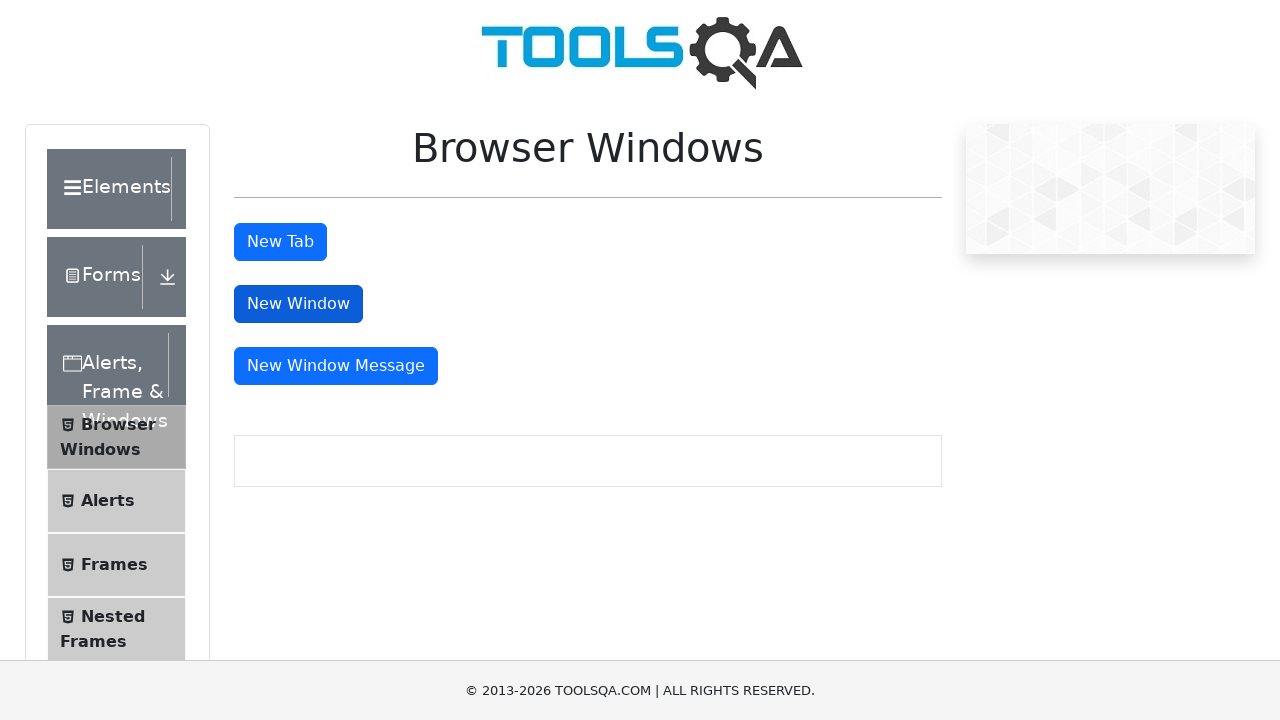

Closed new window
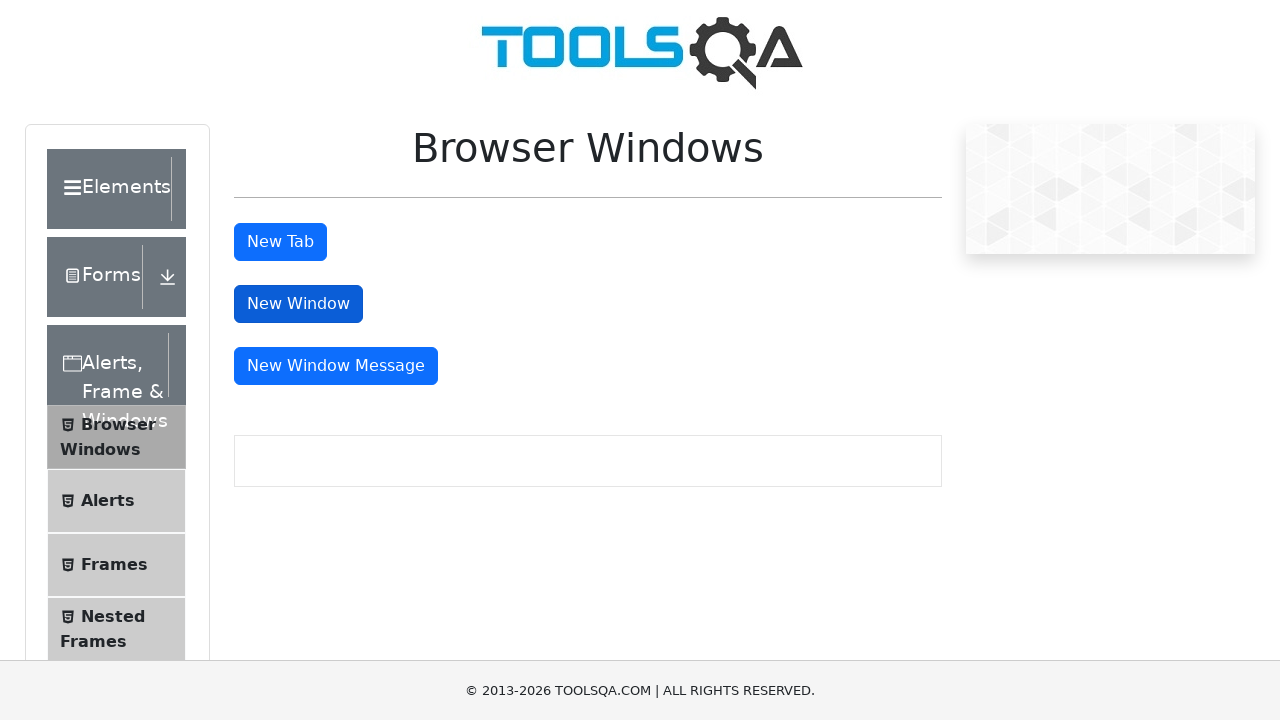

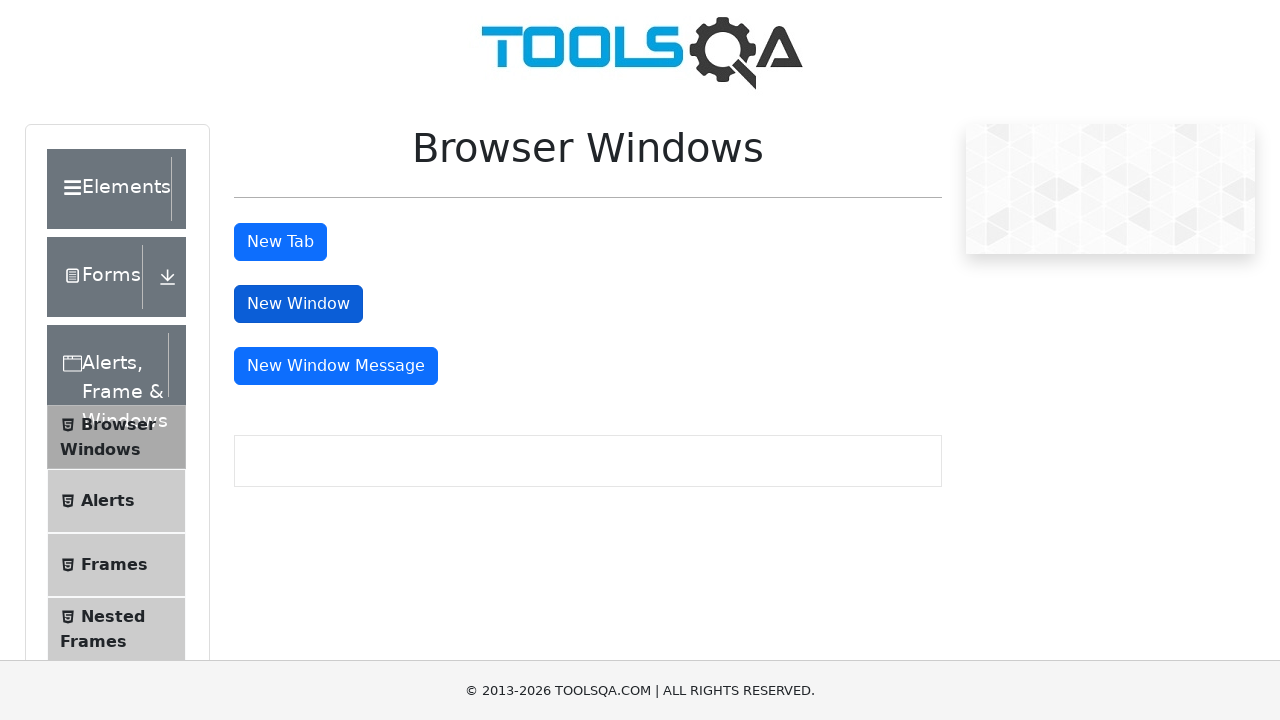